Tests dropdown selection functionality by verifying dropdown options and selecting an option by index

Starting URL: https://rahulshettyacademy.com/AutomationPractice/

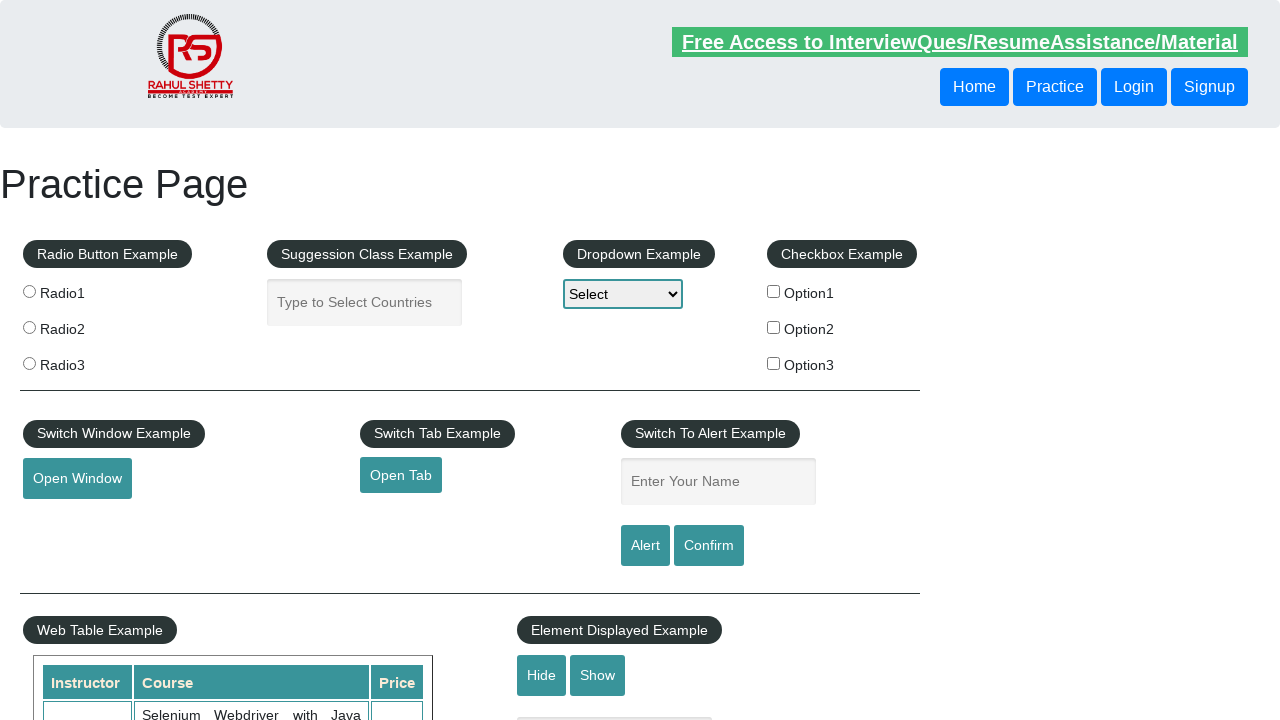

Dropdown element is now visible
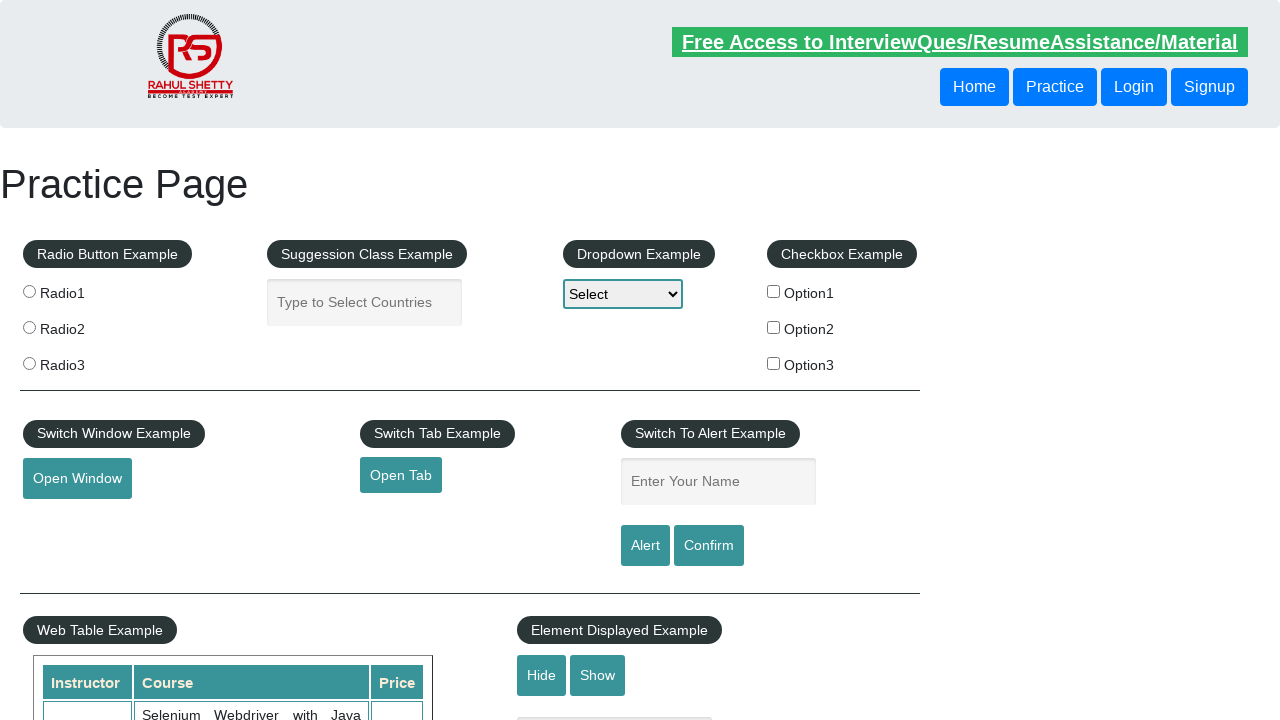

Selected dropdown option at index 1 (option1) on #dropdown-class-example
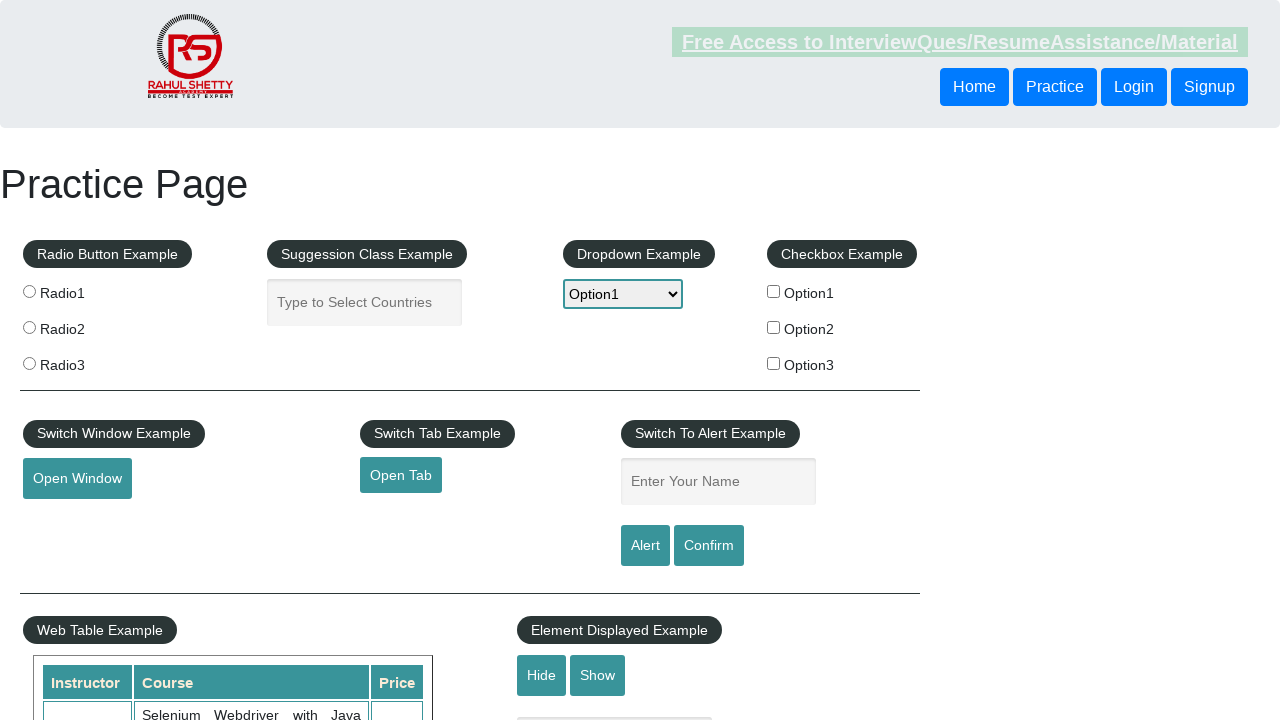

Retrieved selected dropdown value
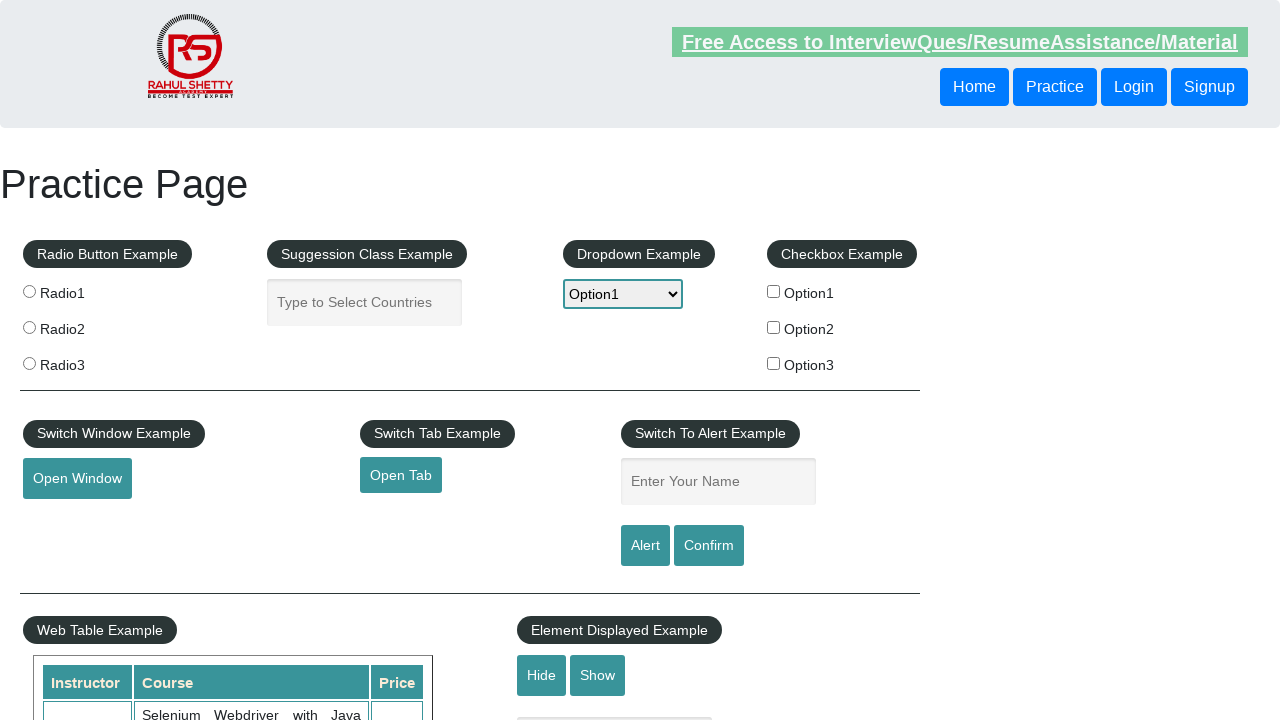

Verified that 'option1' is correctly selected
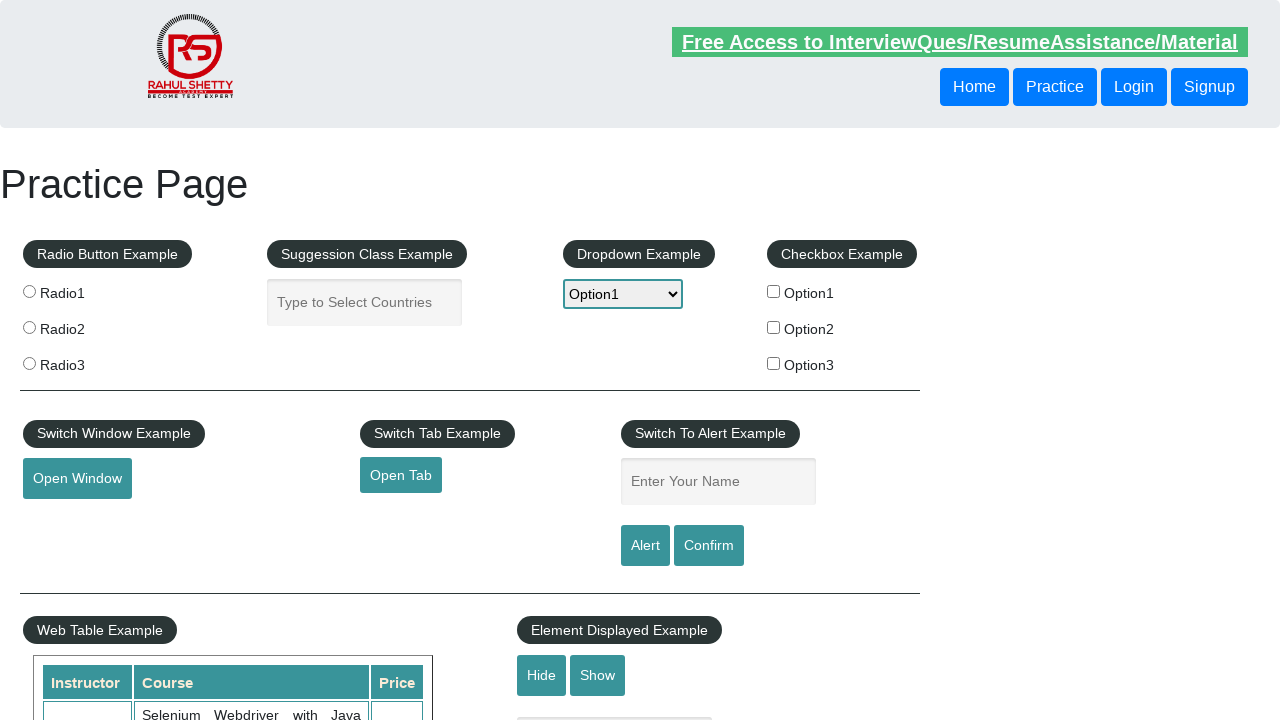

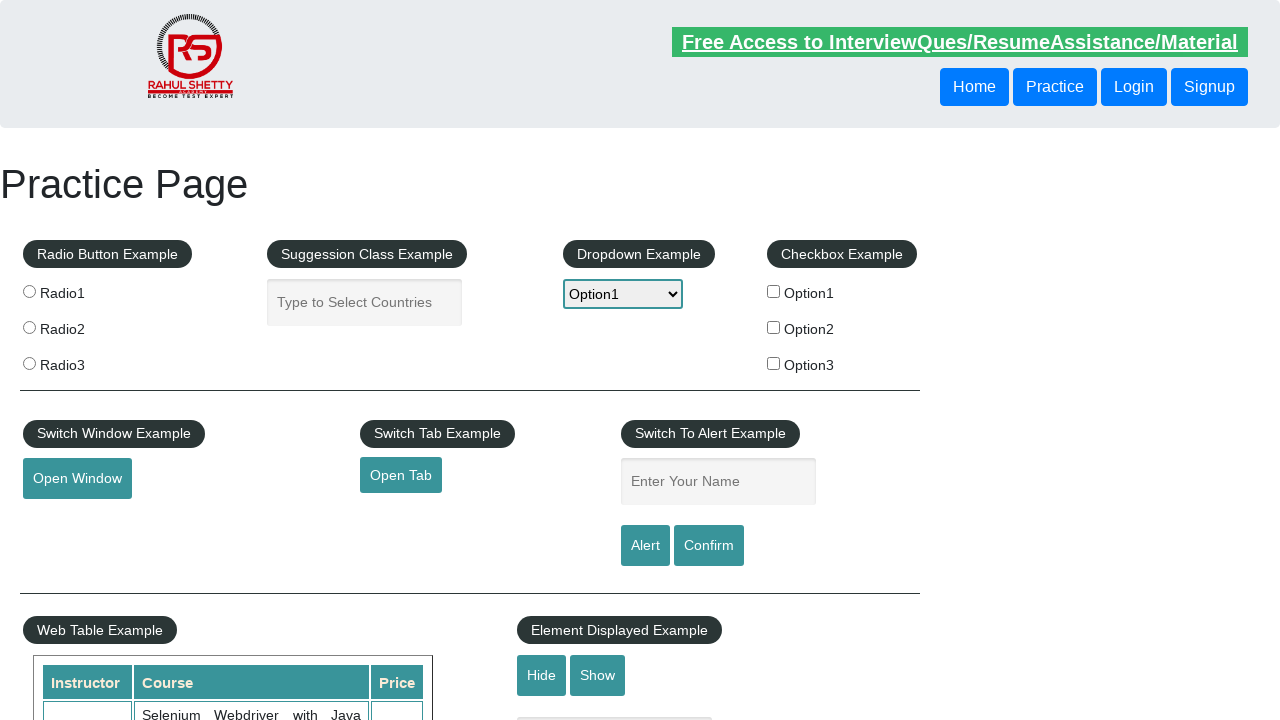